Navigates from Tools QA to the Demo QA site by clicking a link that opens in a new tab

Starting URL: https://www.toolsqa.com/selenium-training/

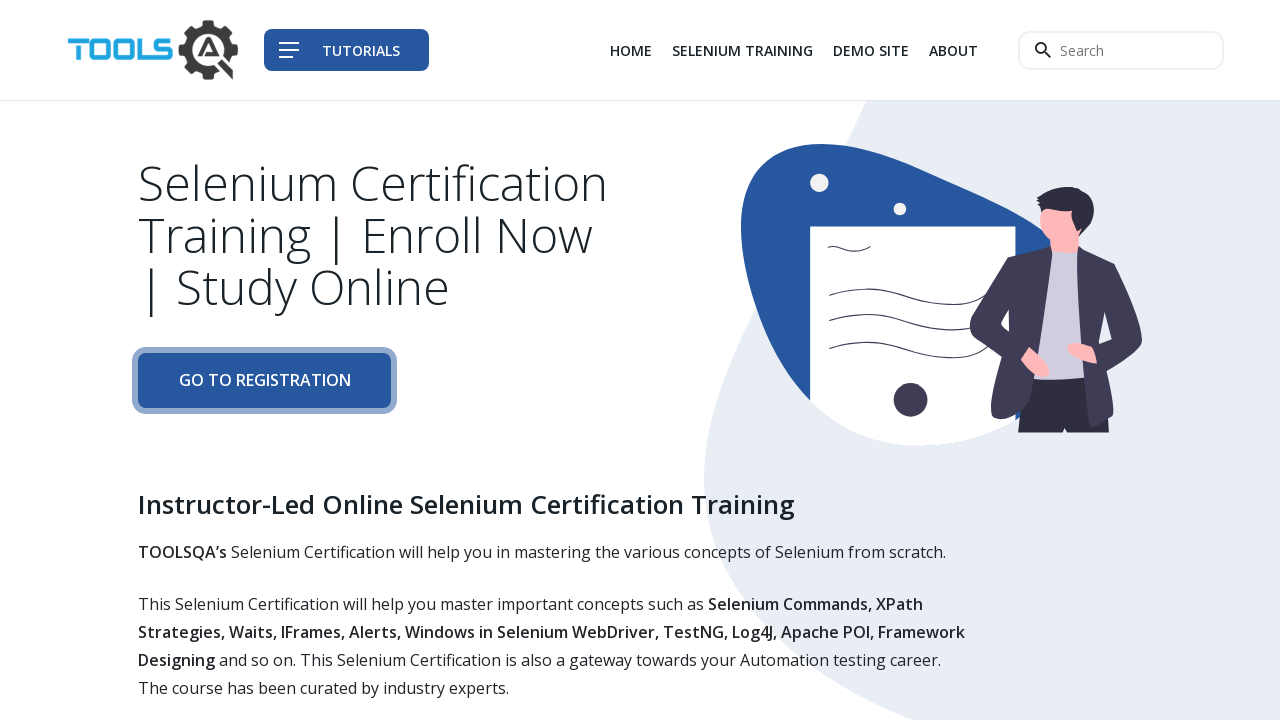

Clicked on the third list item link to open Demo QA site in new tab at (871, 50) on div.col-auto li:nth-child(3) a
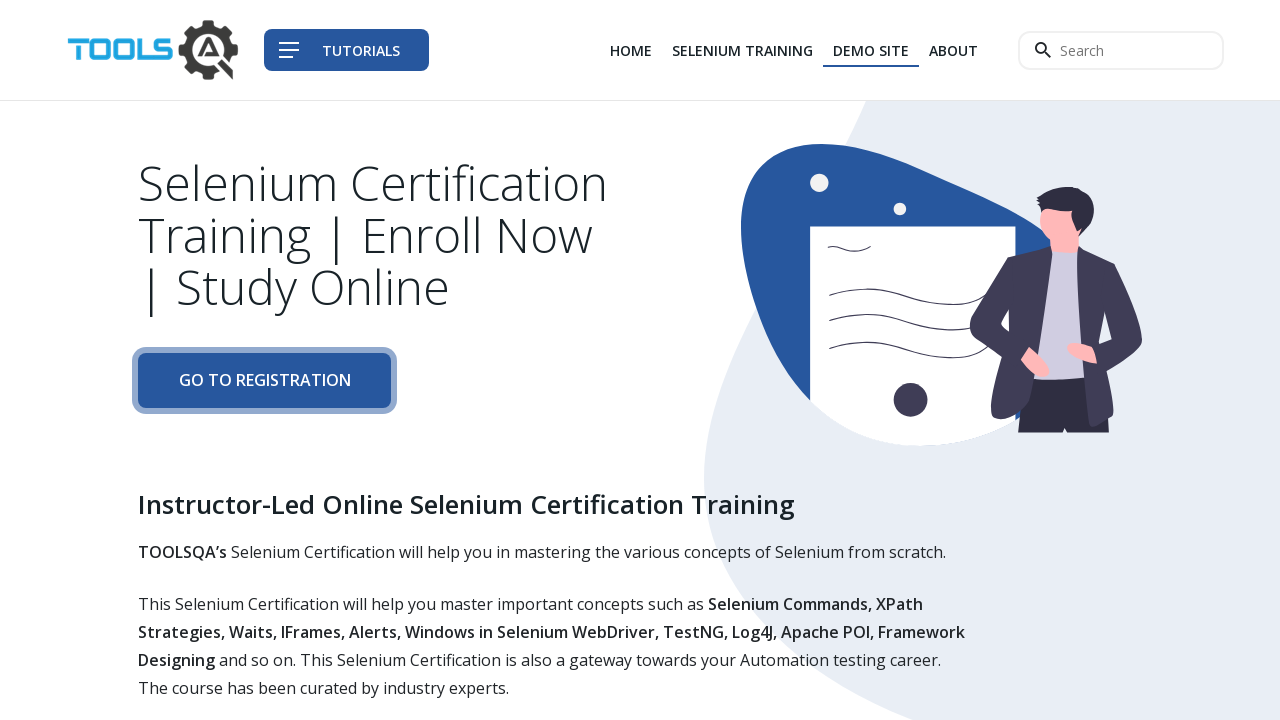

Switched to new tab and waited for Demo QA site to load
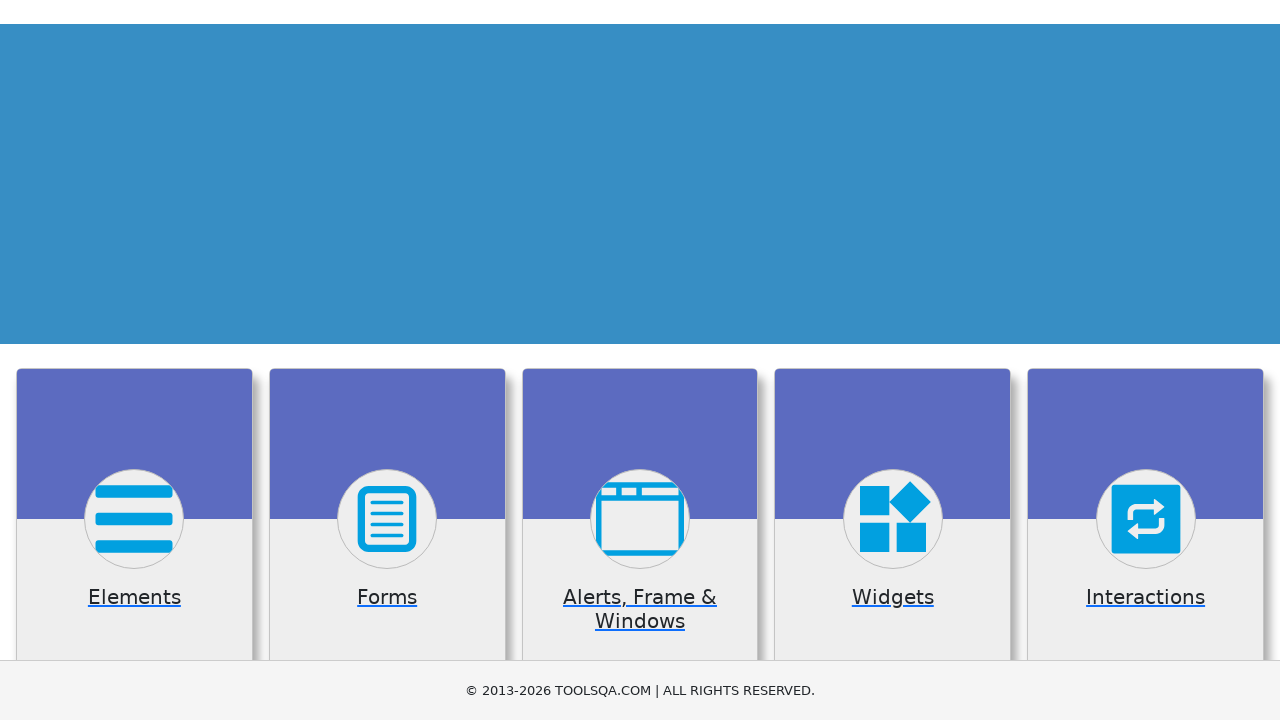

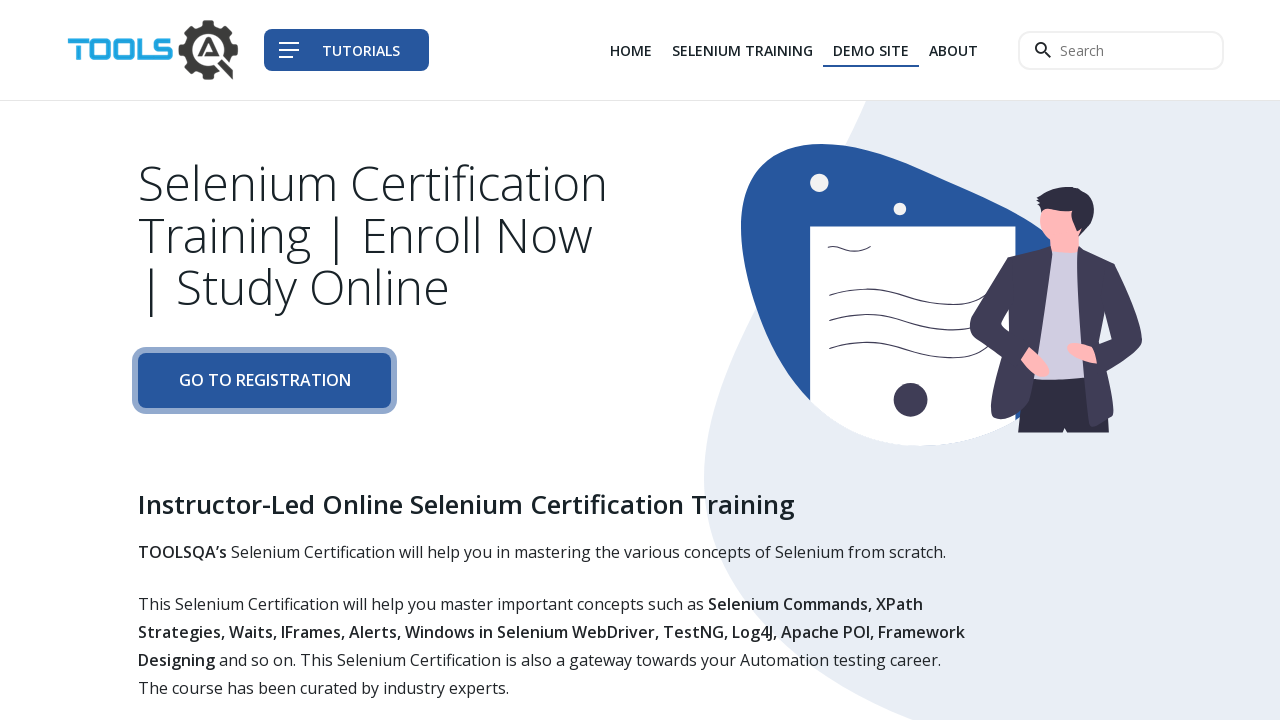